Tests keyboard interactions on APSRTC bus booking site by entering a source city using Actions class with keyboard events

Starting URL: https://www.apsrtconline.in/

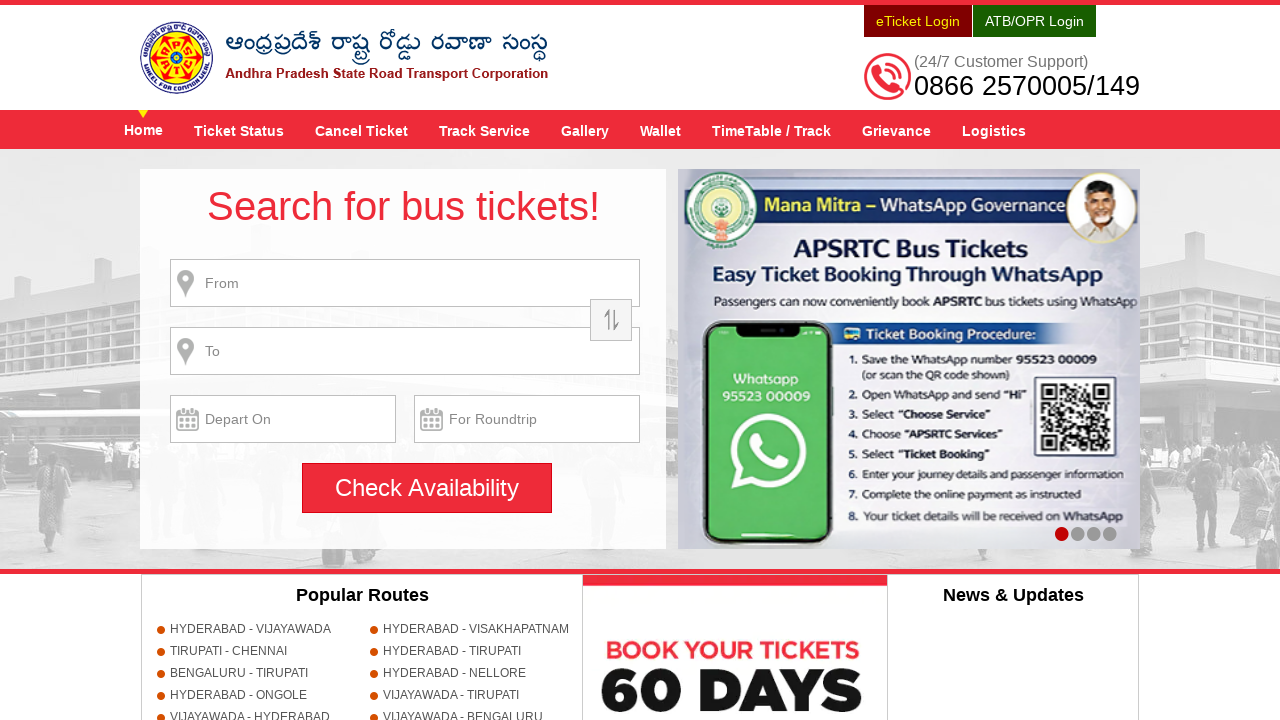

Clicked on source city input field at (405, 283) on xpath=//div[@class='search']//input[@name='source']
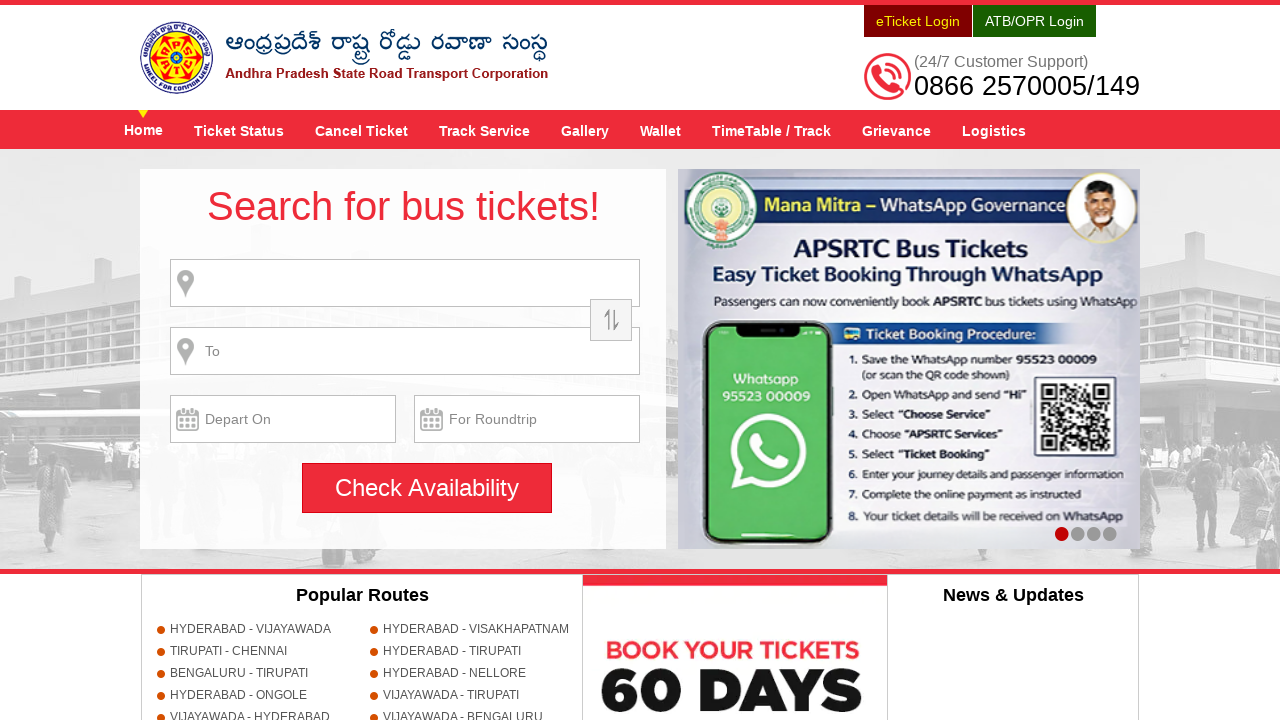

Filled source city field with 'HYDERABAD' on //div[@class='search']//input[@name='source']
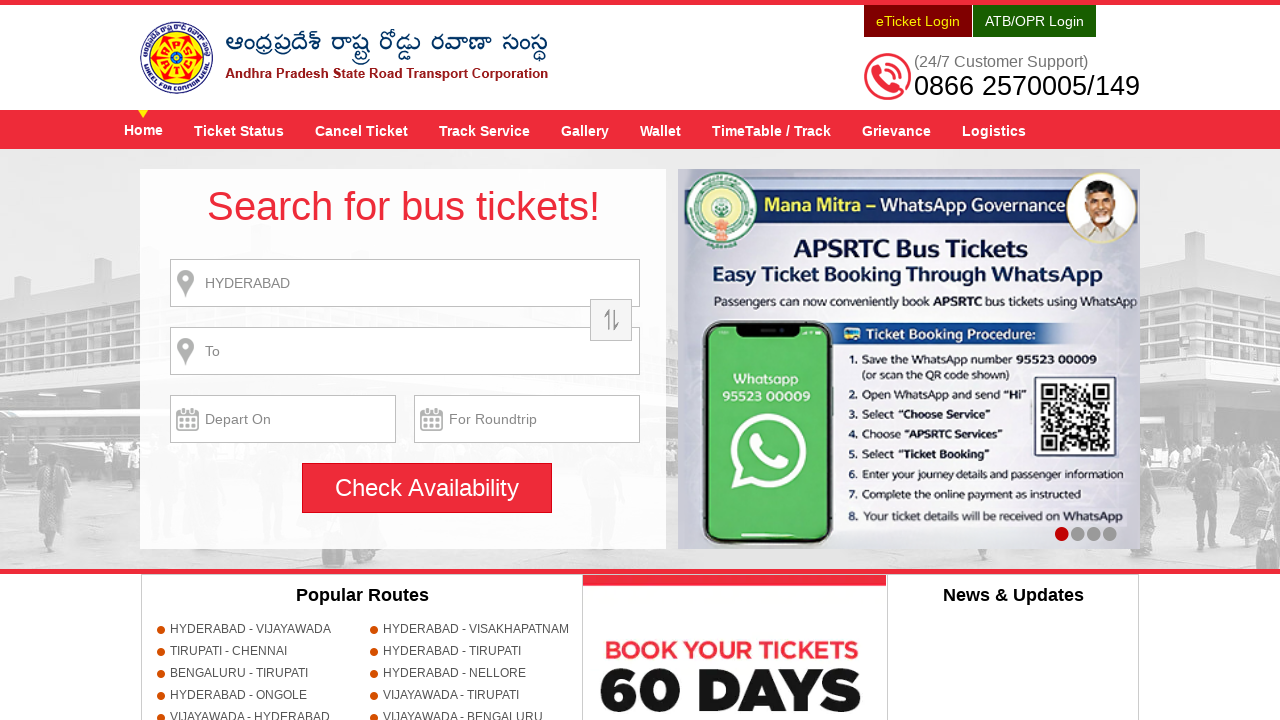

Waited 1 second for UI to process input
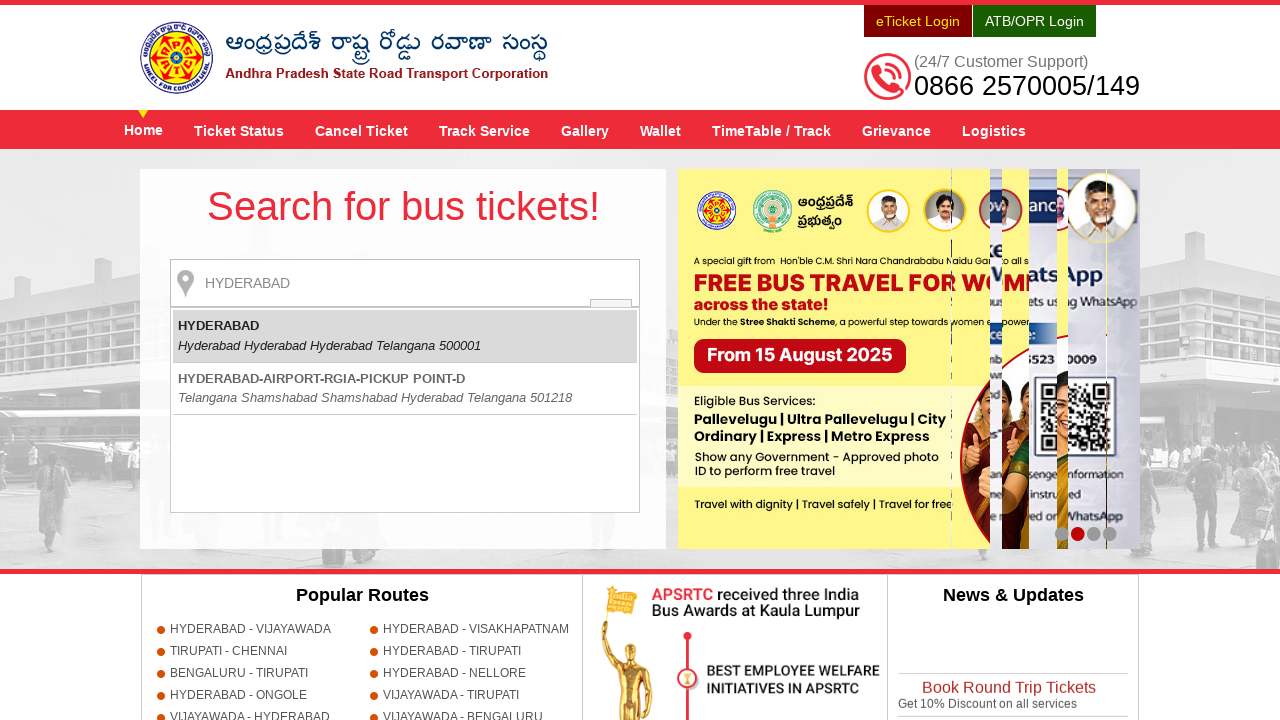

Pressed Enter key to confirm source city selection
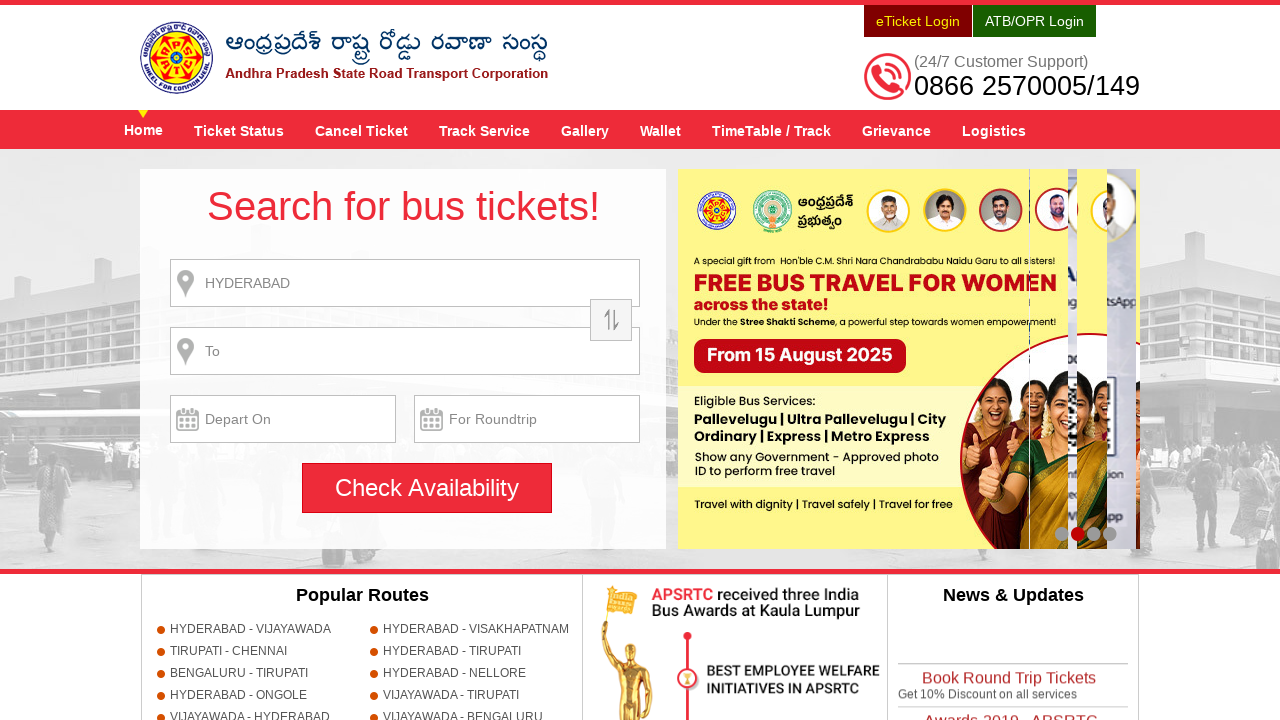

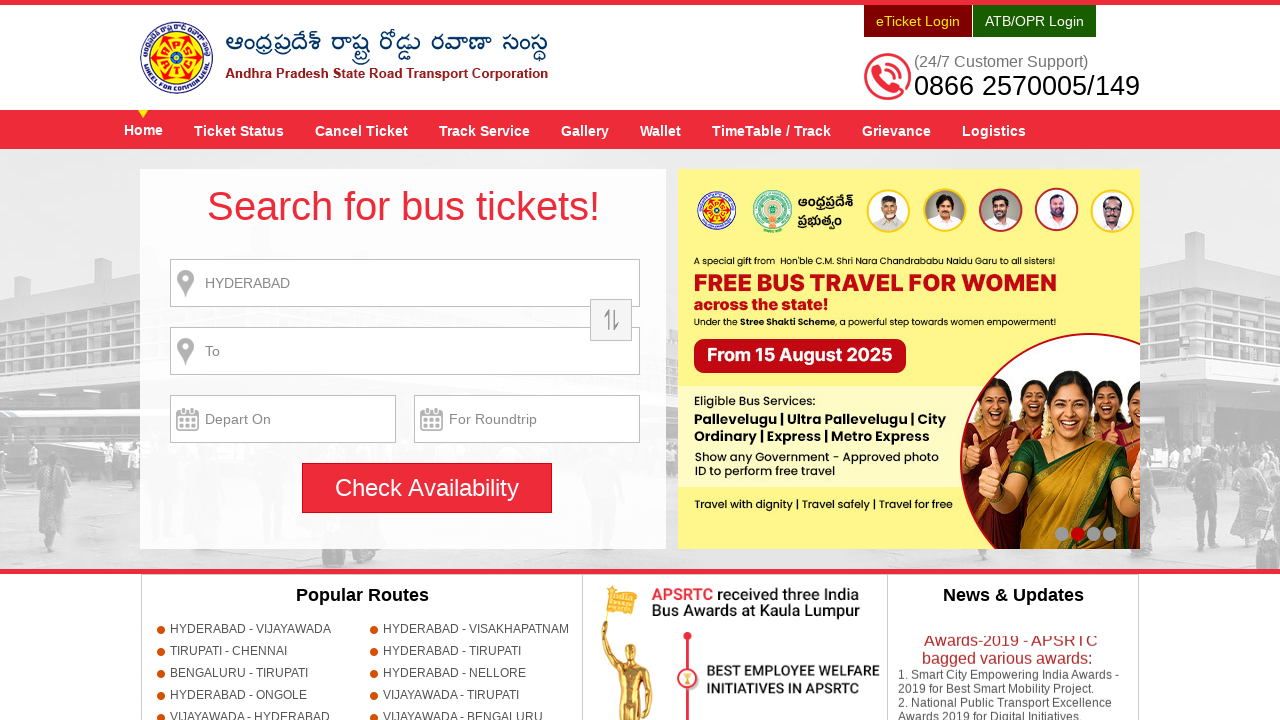